Solves a math challenge by extracting numbers from text, calculating the sum, and selecting the answer from a dropdown

Starting URL: https://erikdark.github.io/QA_autotests_09/

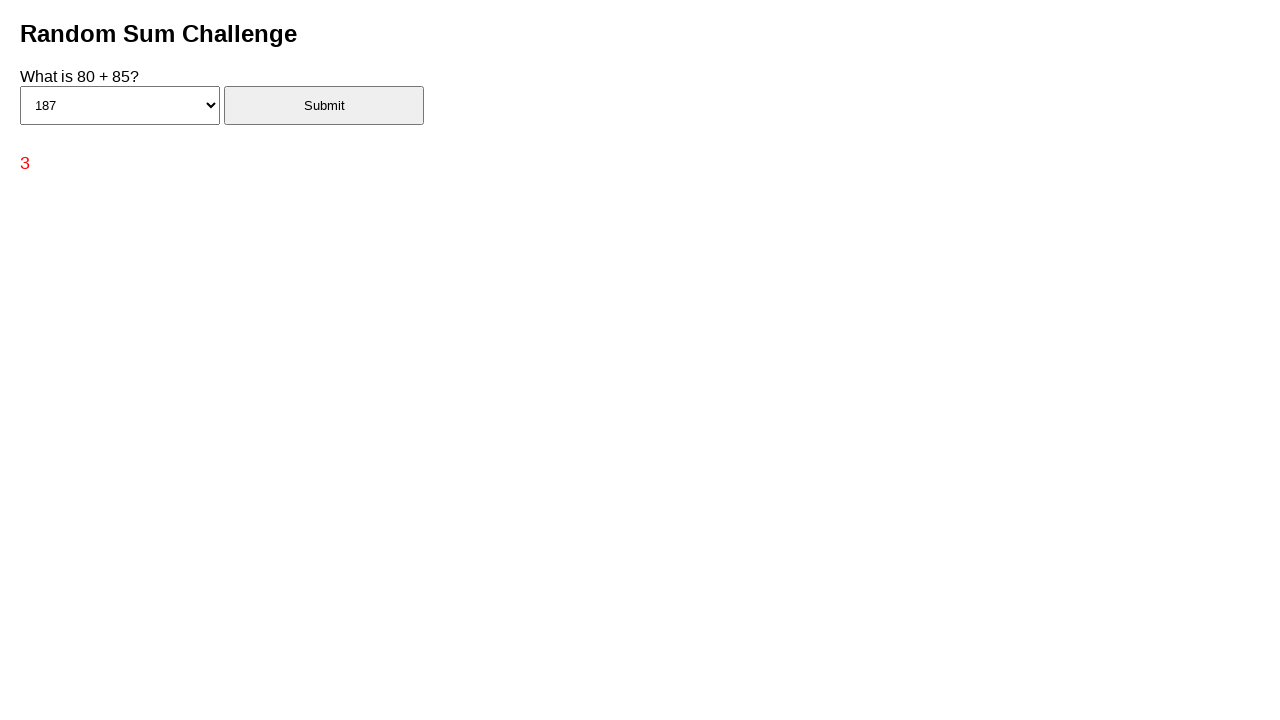

Extracted challenge text from the page
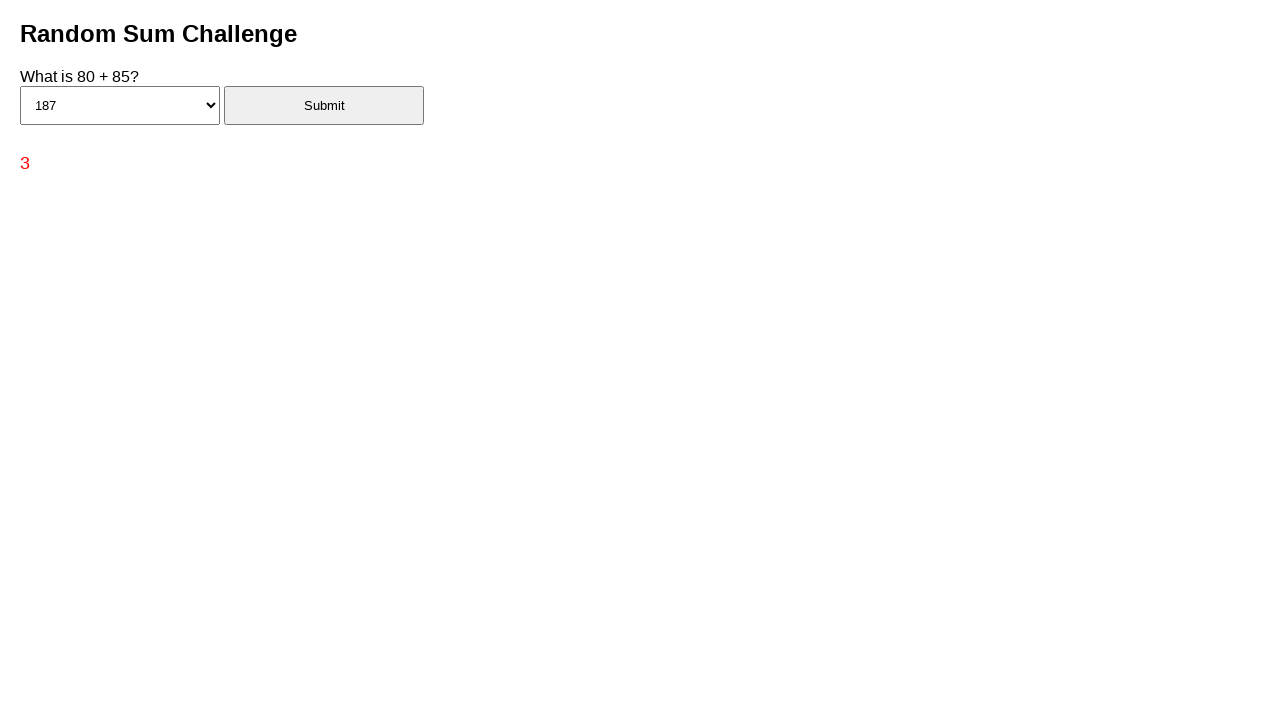

Extracted numbers from challenge text: ['80', '85']
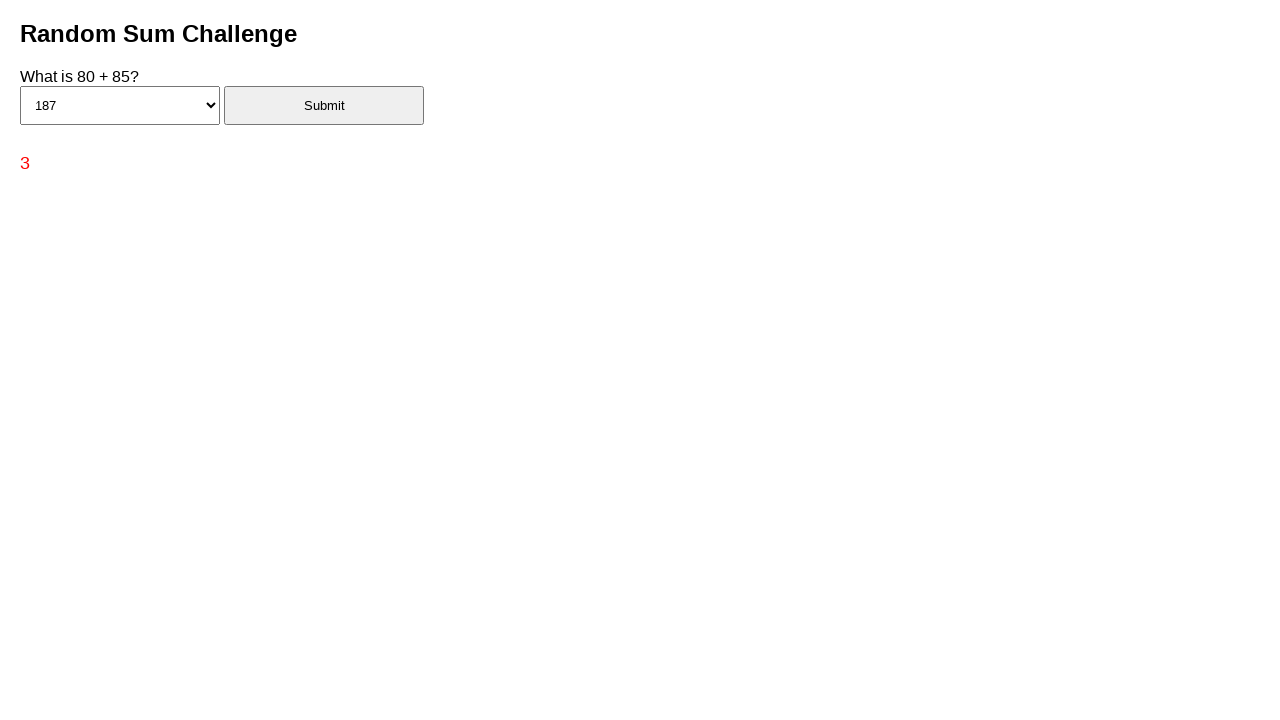

Calculated sum: 80 + 85 = 165
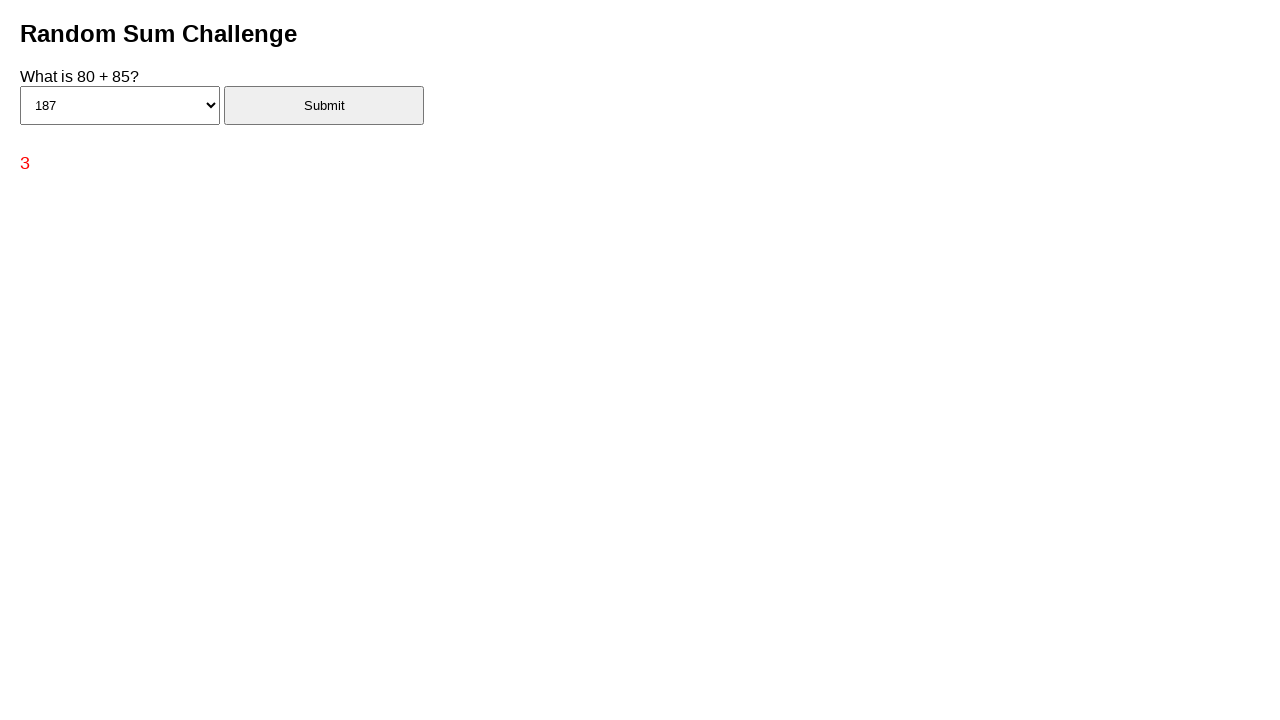

Selected answer '165' from dropdown on select
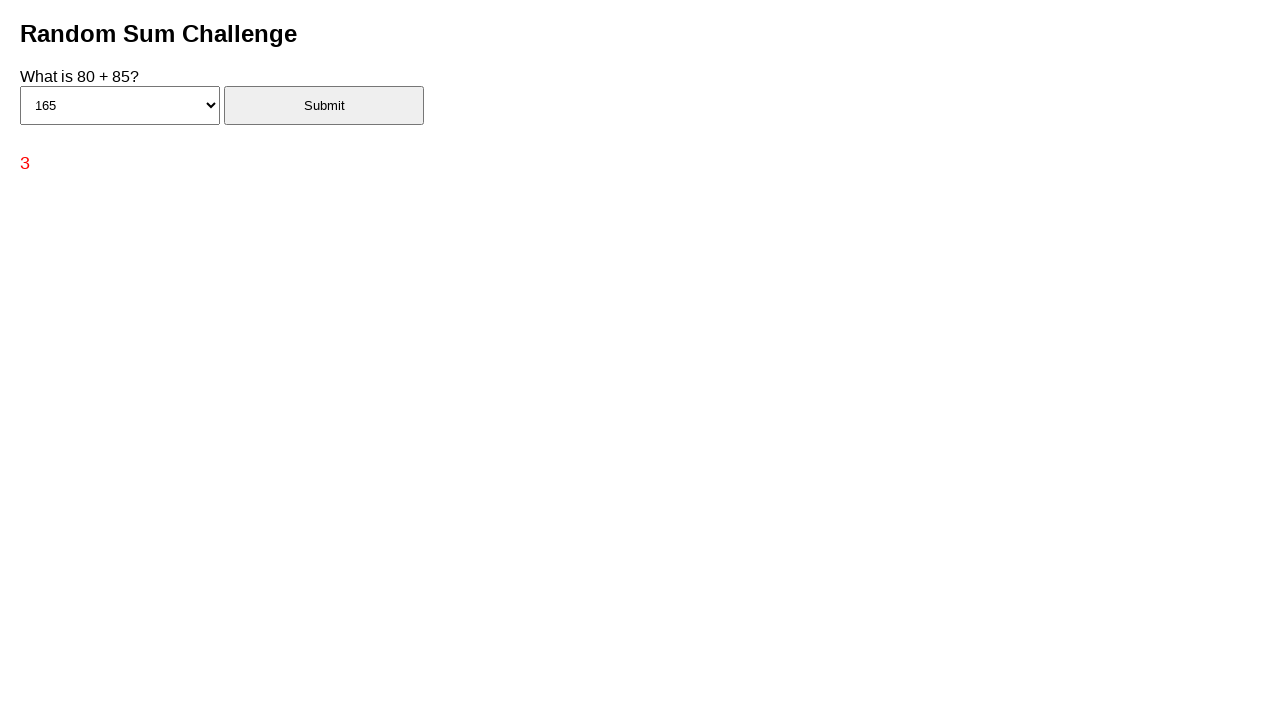

Clicked submit button to submit the answer at (324, 105) on #submitBtn
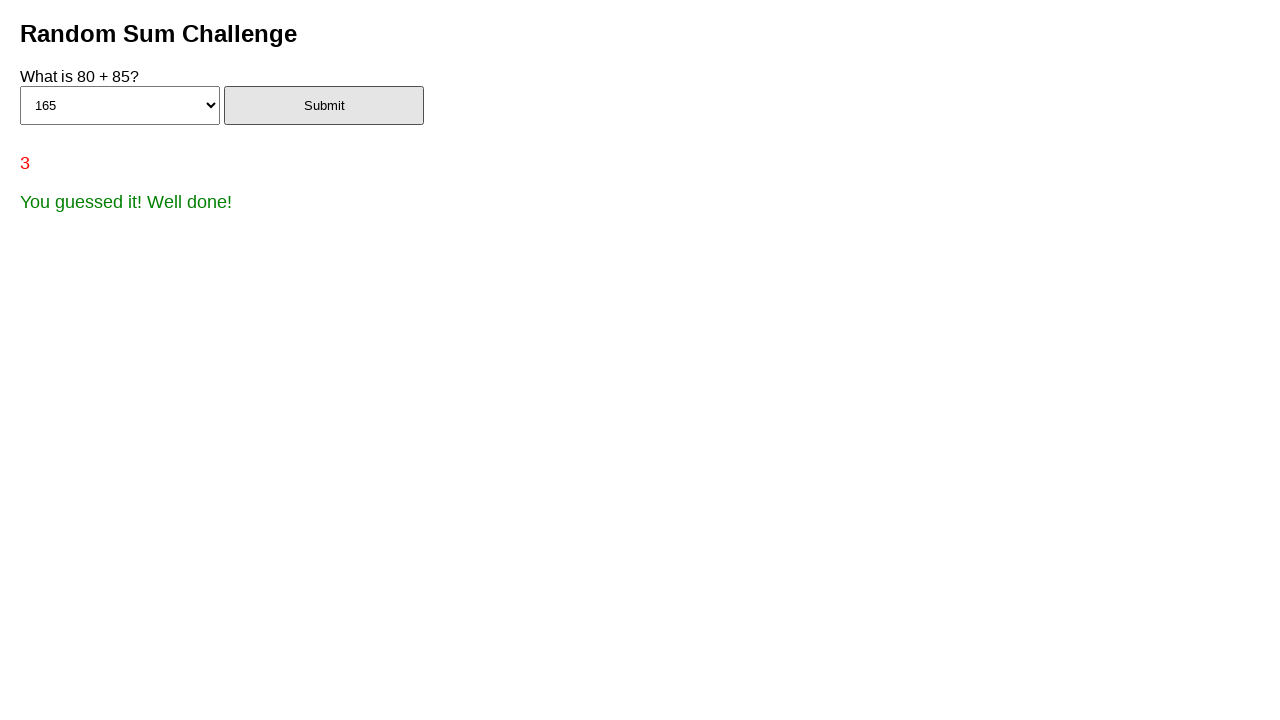

Retrieved success message: 'You guessed it! Well done!'
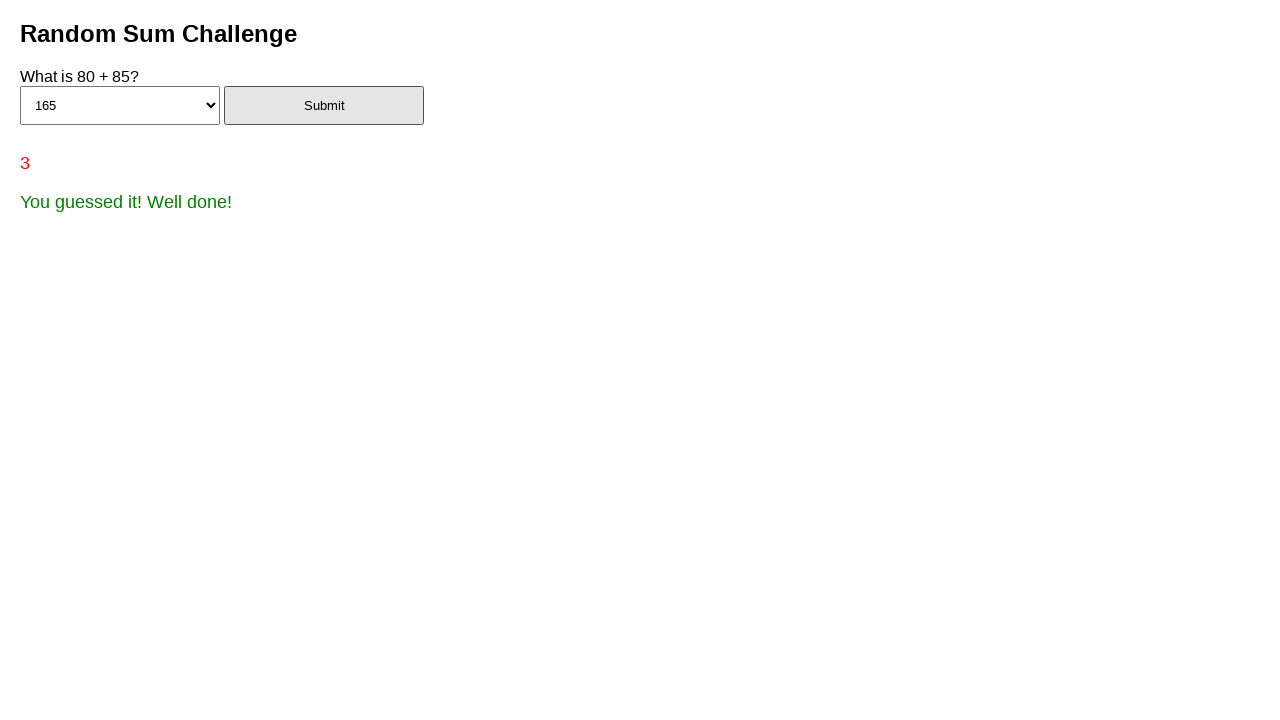

Assertion passed: Success message matches expected text
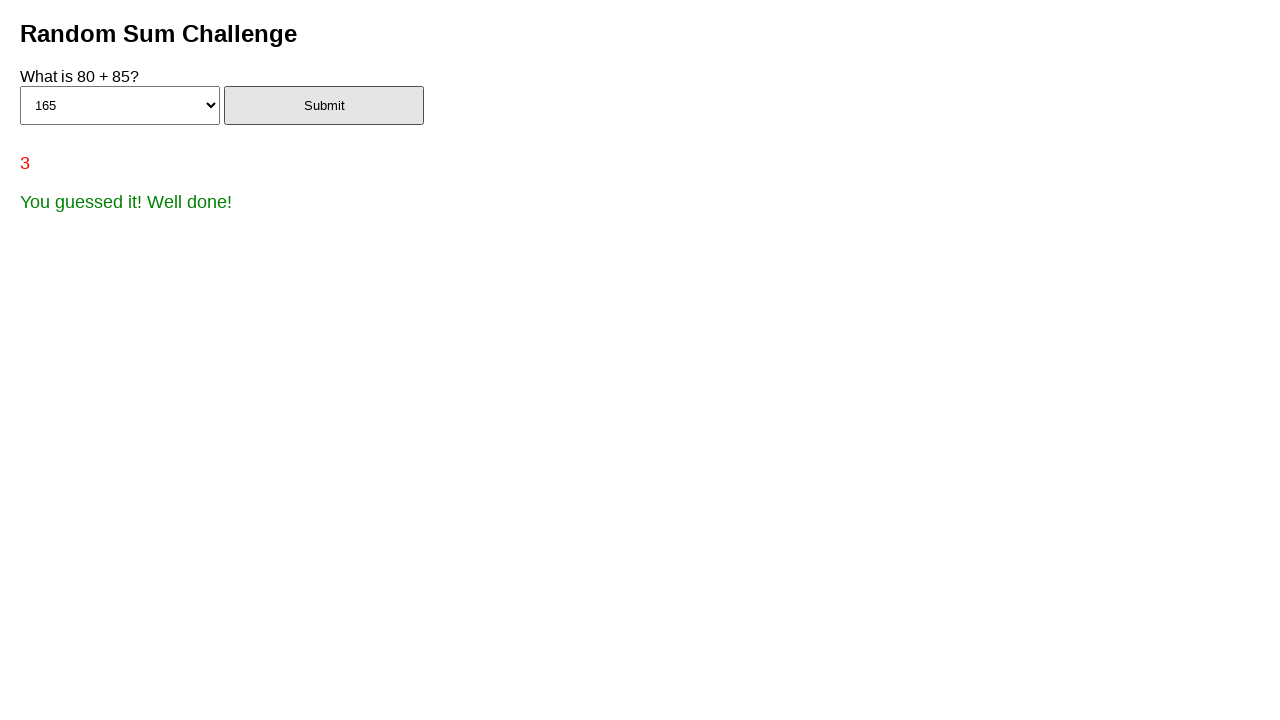

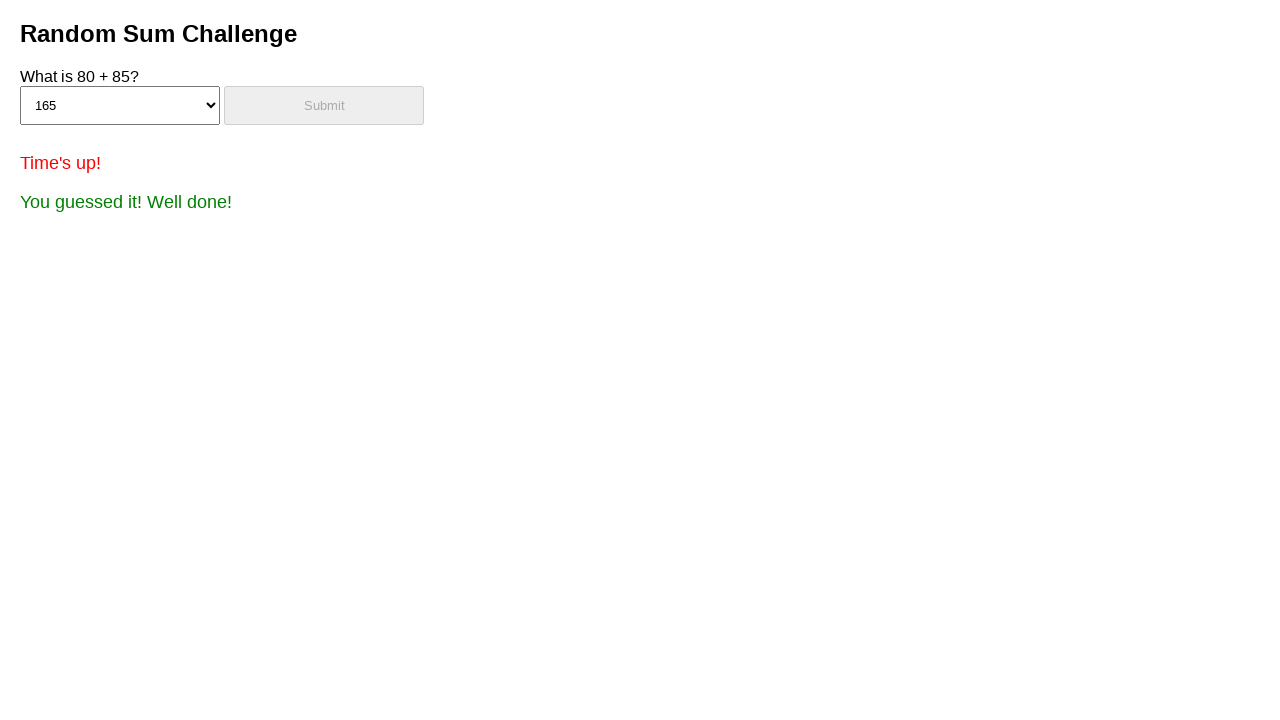